Navigates to a form page and interacts with radio button groups by iterating through them and clicking each option

Starting URL: https://echoecho.com/htmlforms10.htm

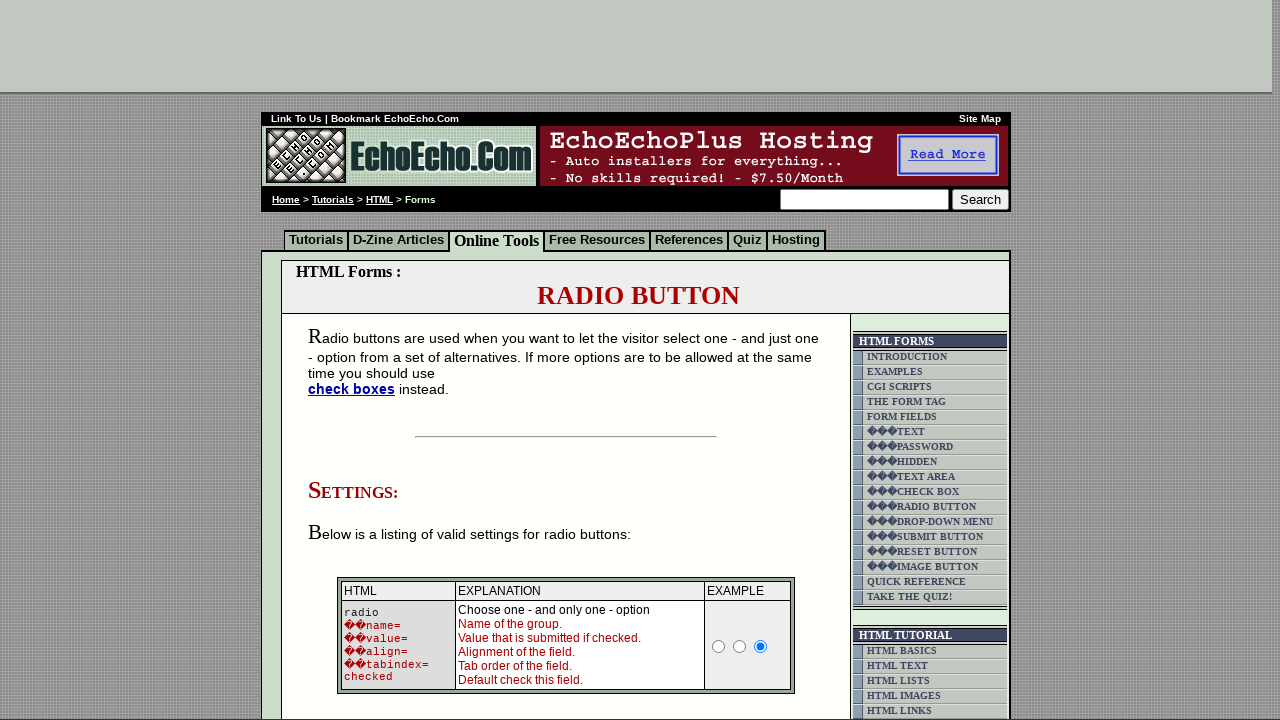

Navigated to form page at https://echoecho.com/htmlforms10.htm
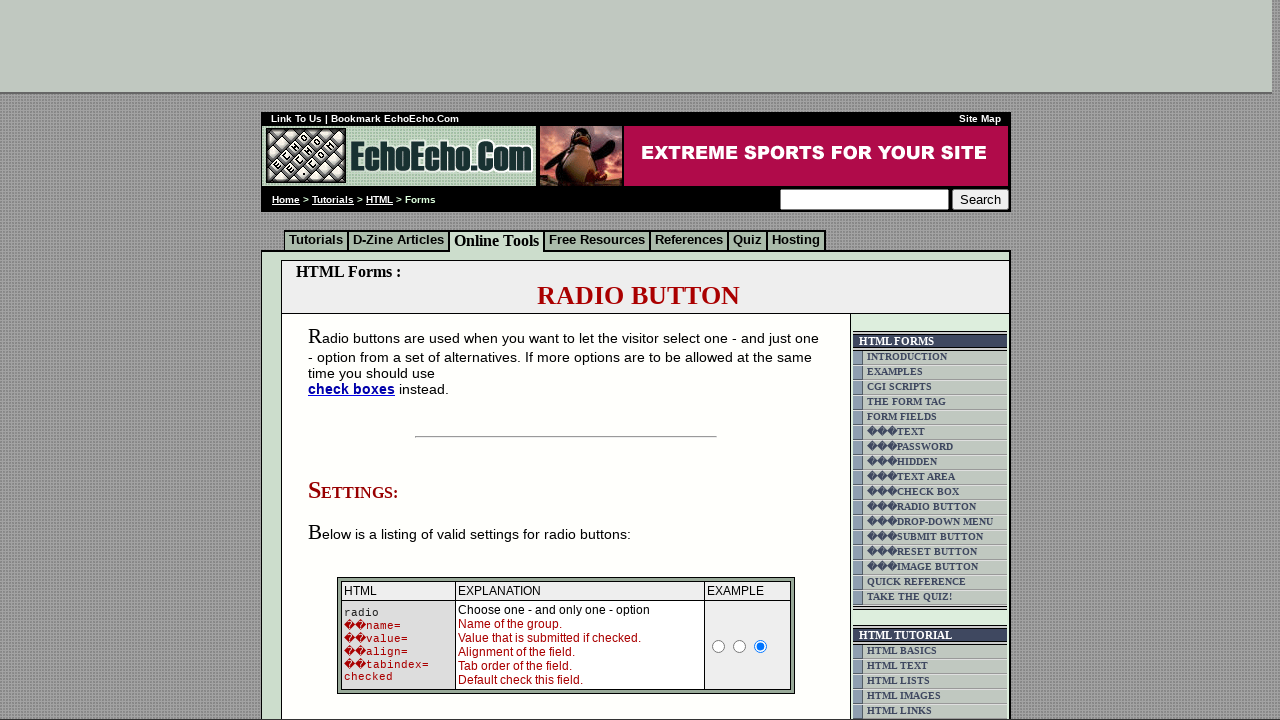

Located all radio buttons in group1
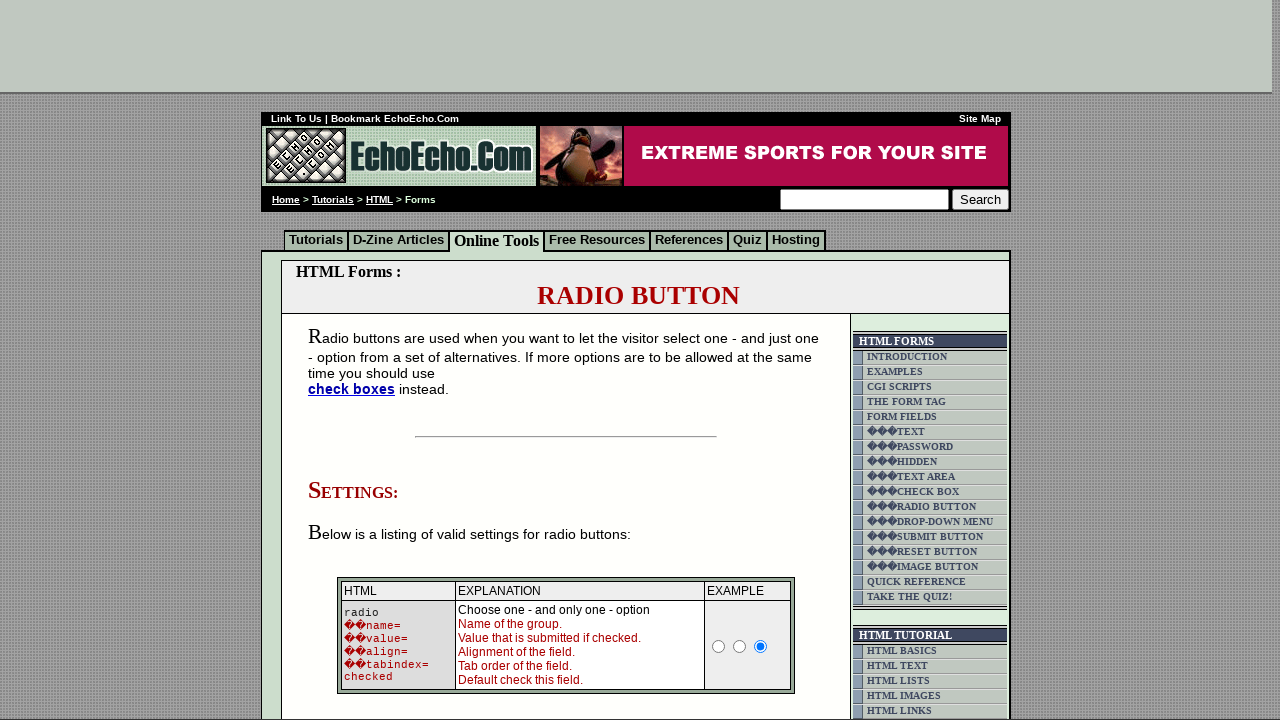

Retrieved radio button value: Milk
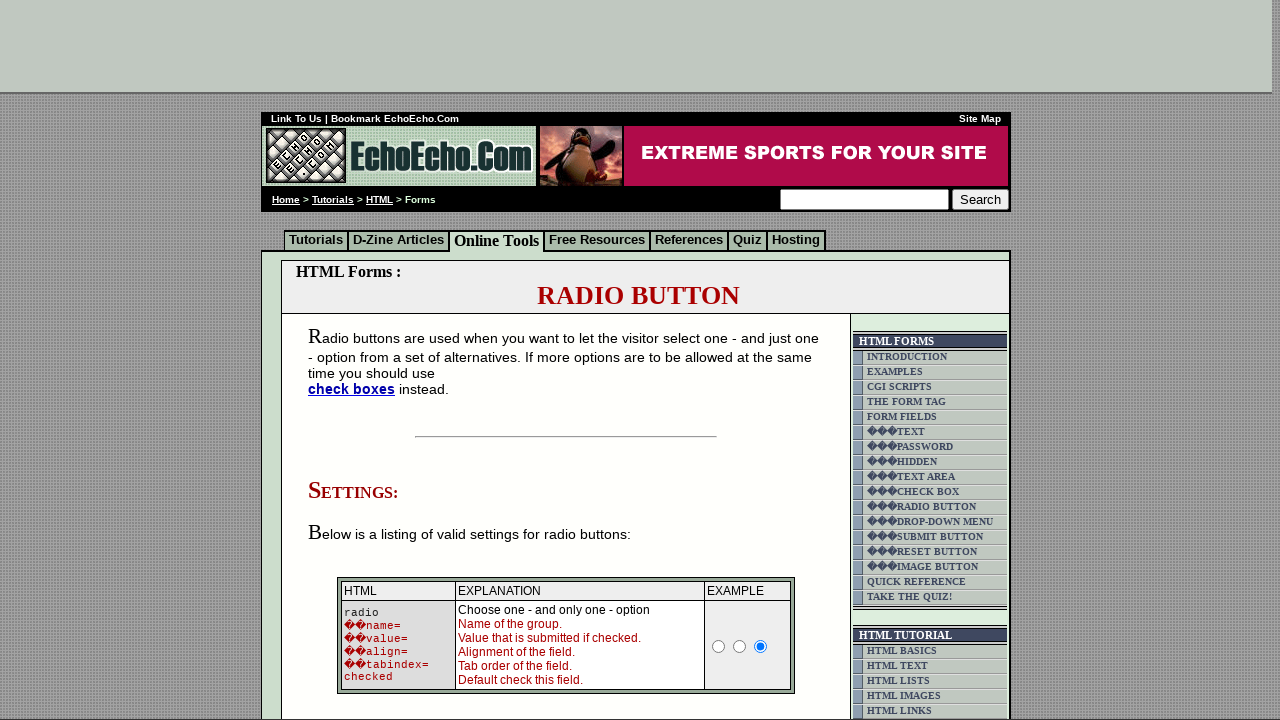

Clicked radio button with value 'Milk'
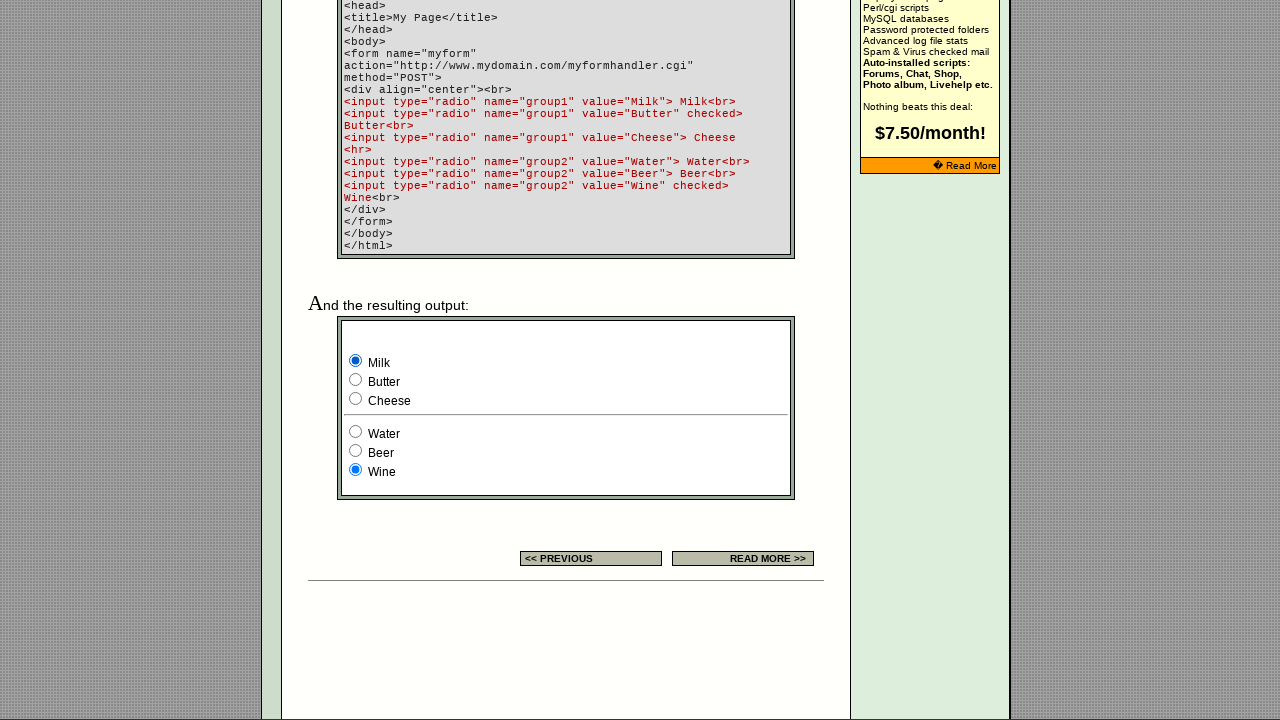

Retrieved radio button value: Butter
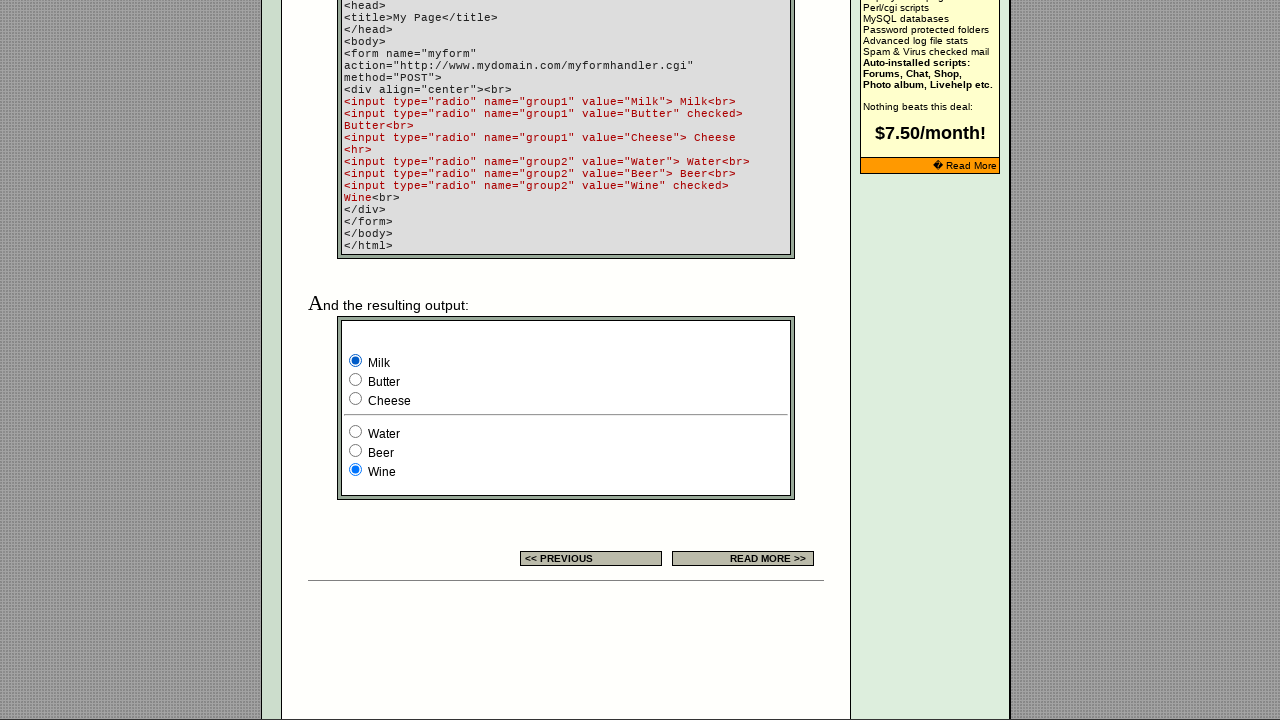

Clicked radio button with value 'Butter'
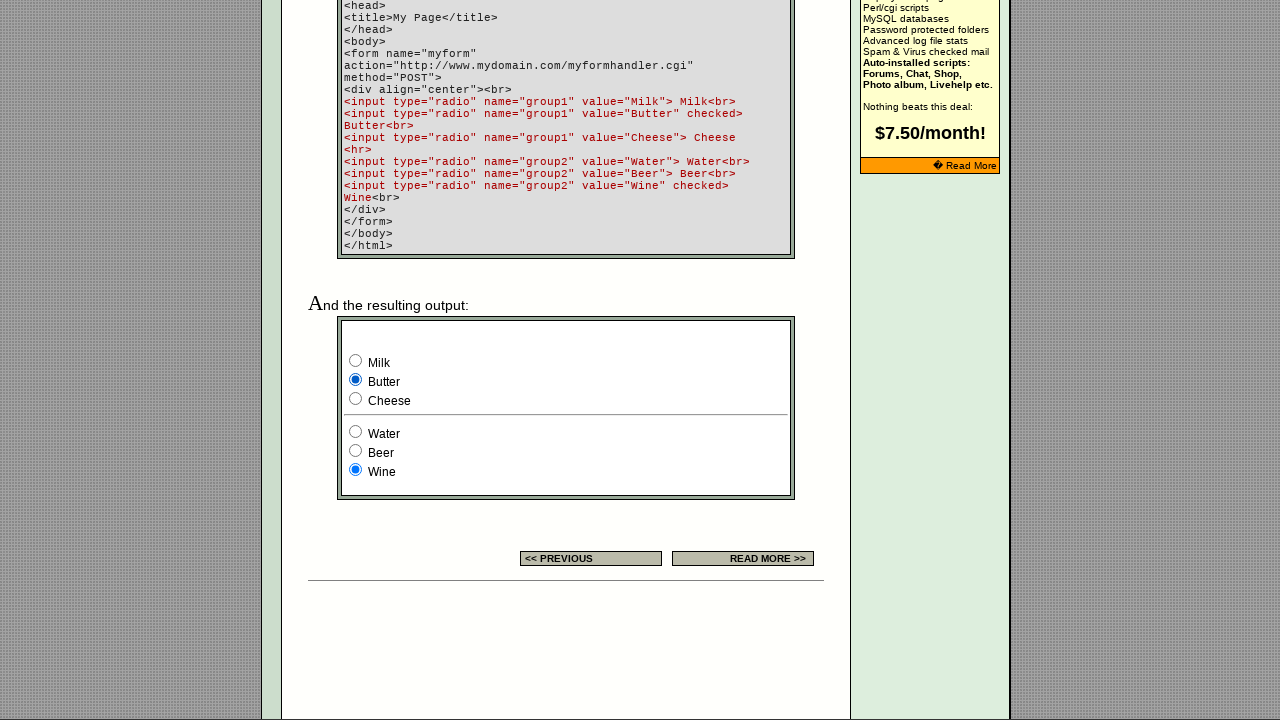

Retrieved radio button value: Cheese
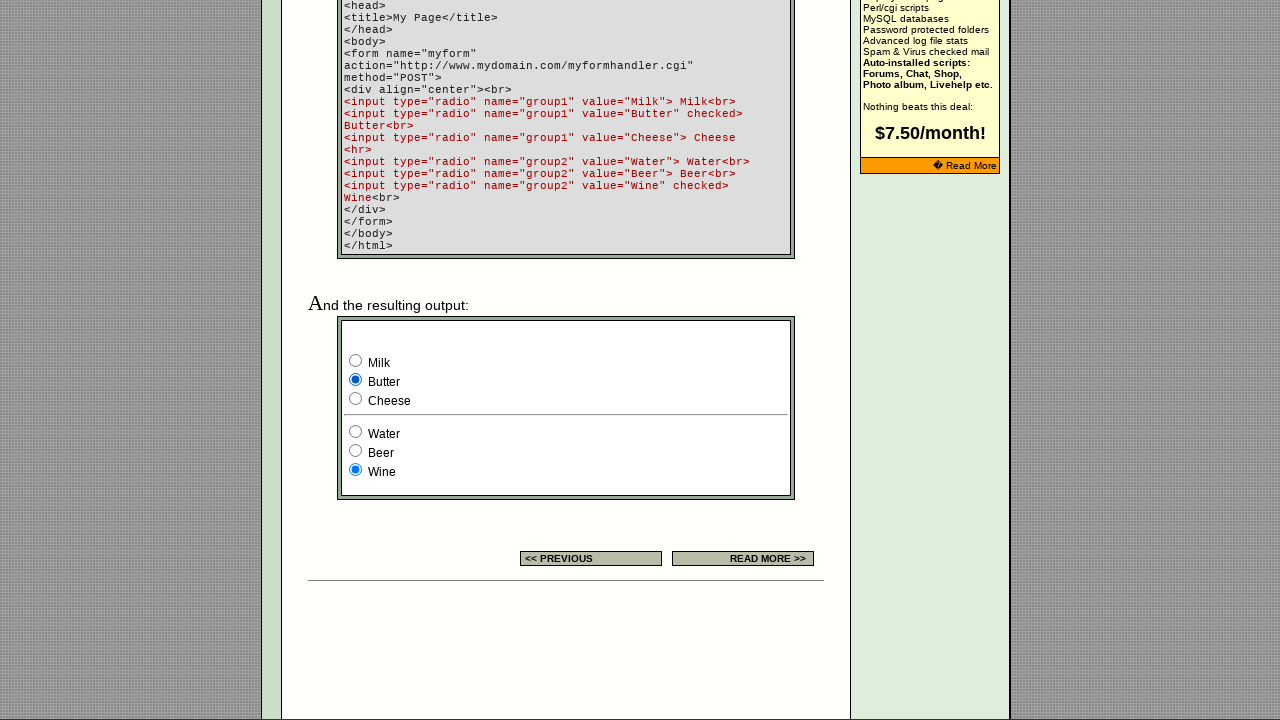

Clicked radio button with value 'Cheese'
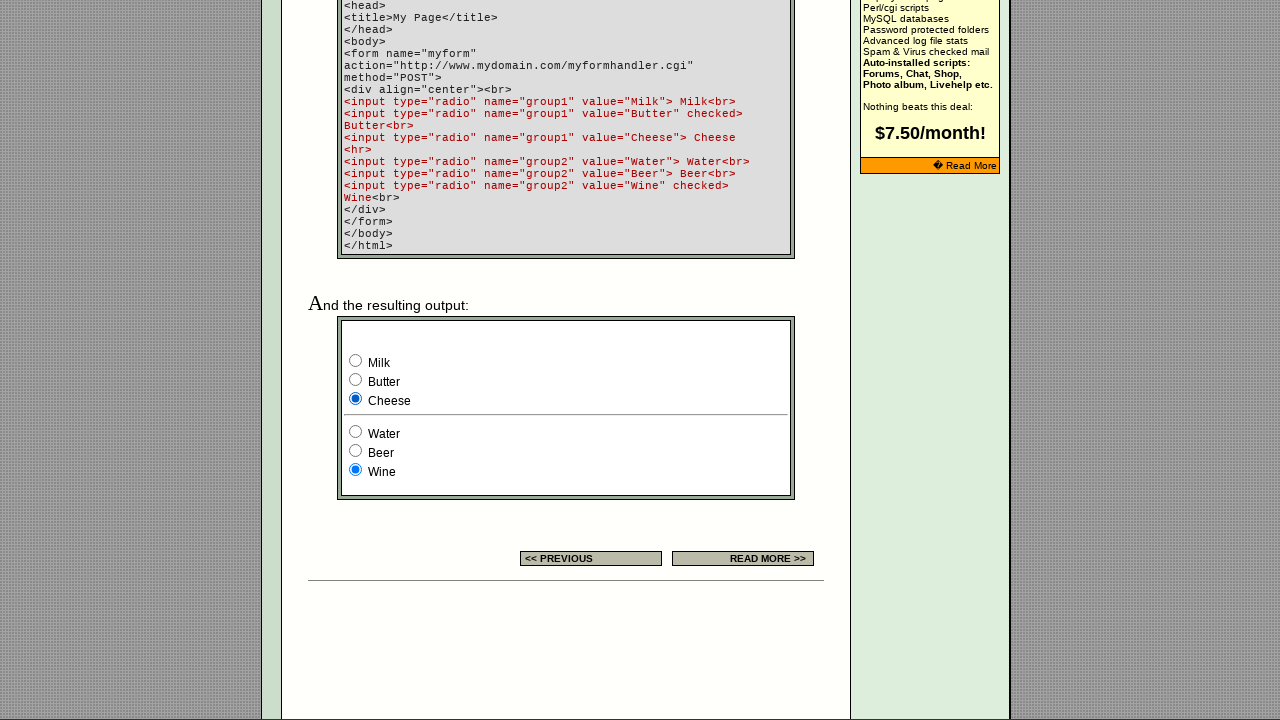

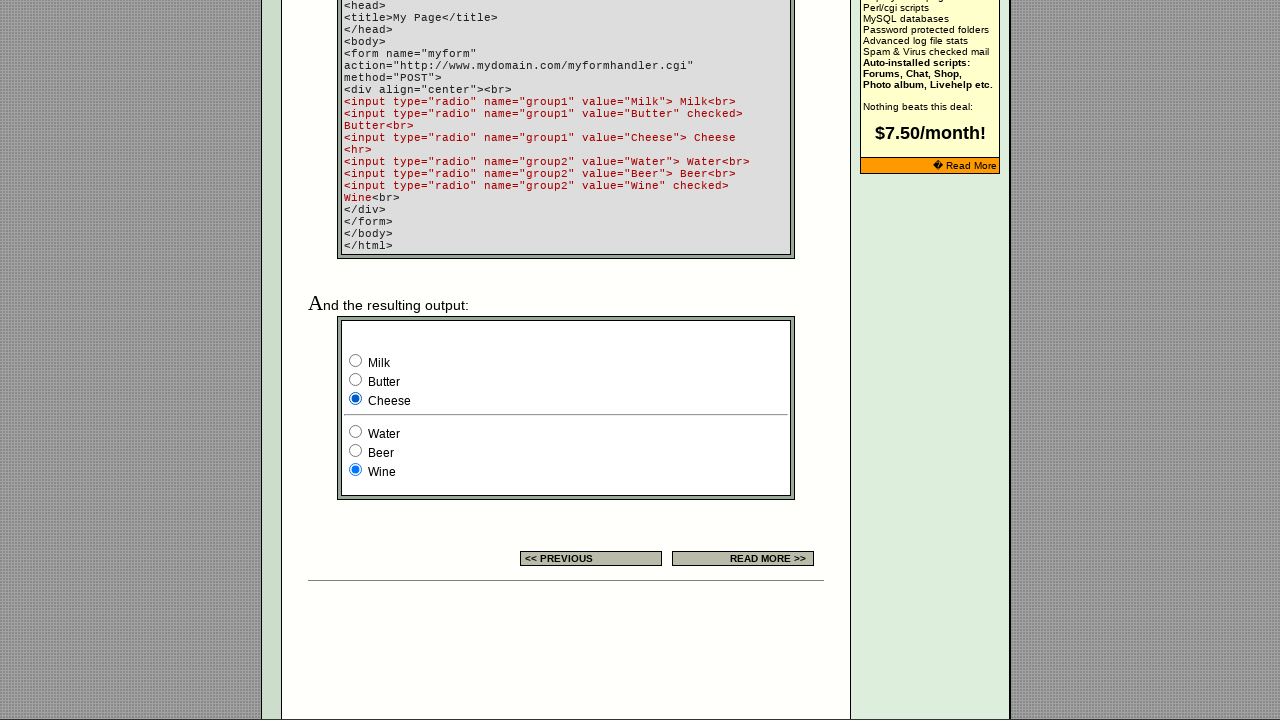